Tests form handling within an iframe by switching to the iframe, clearing and filling first name and last name fields, then submitting the form

Starting URL: https://www.w3schools.com/html/tryit.asp?filename=tryhtml_form_submit

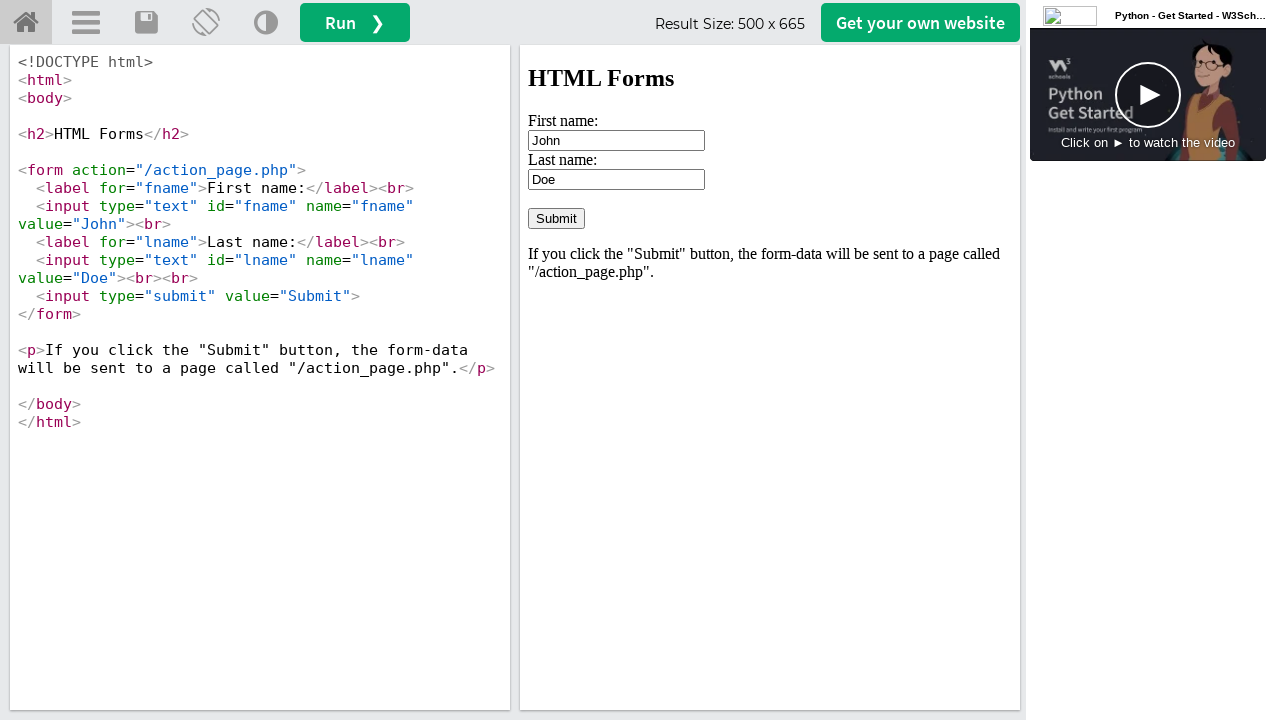

Located iframe with id 'iframeResult' containing the form
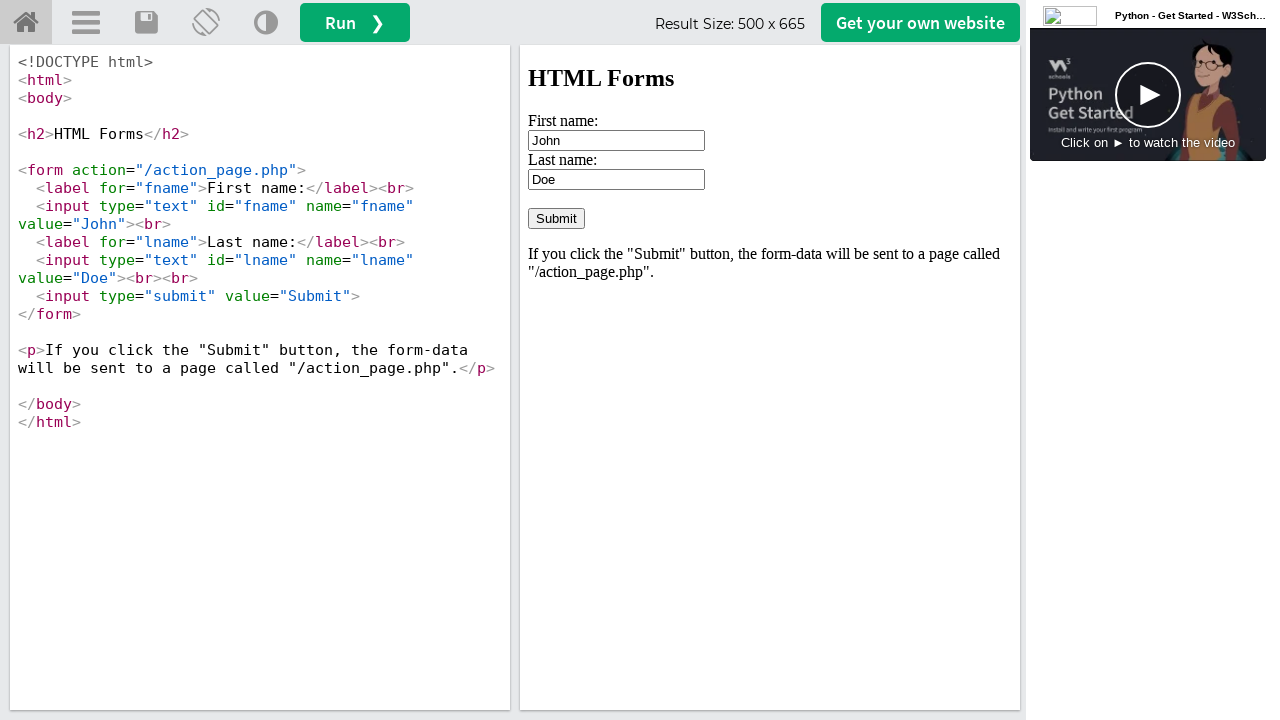

Cleared the first name field on #iframeResult >> internal:control=enter-frame >> xpath=//input[@id='fname']
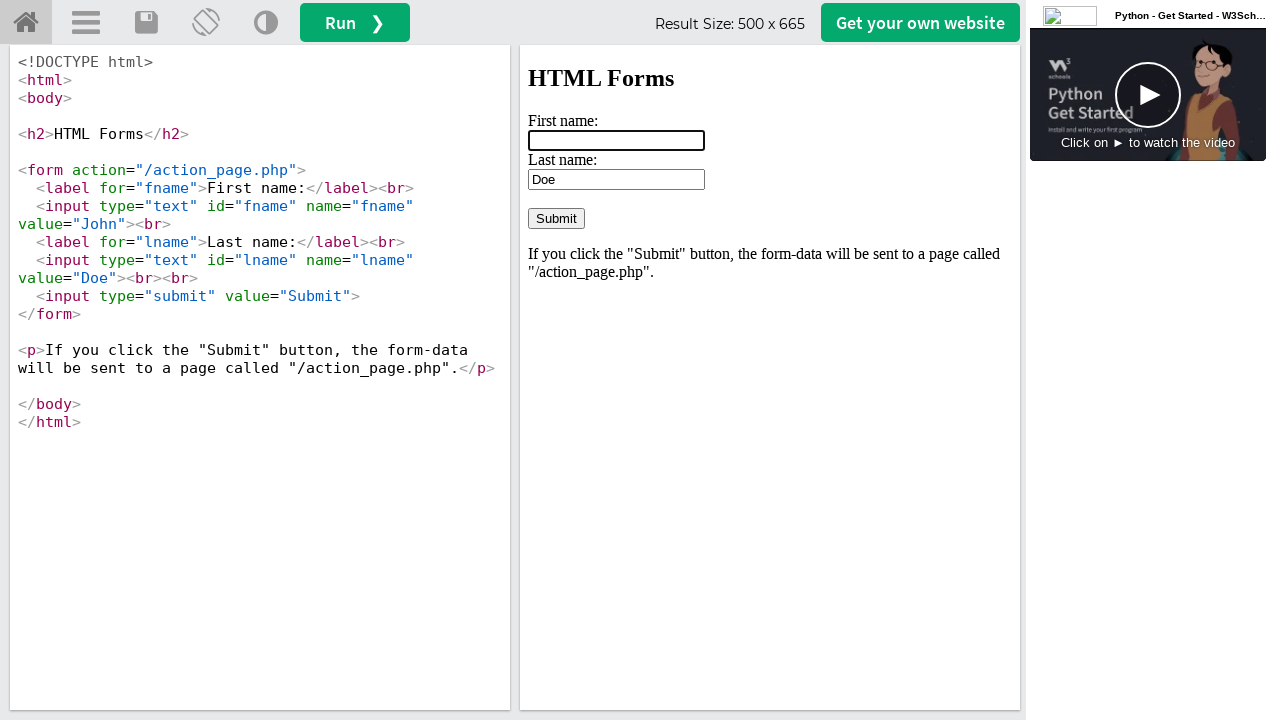

Filled first name field with 'Marcus' on #iframeResult >> internal:control=enter-frame >> xpath=//input[@id='fname']
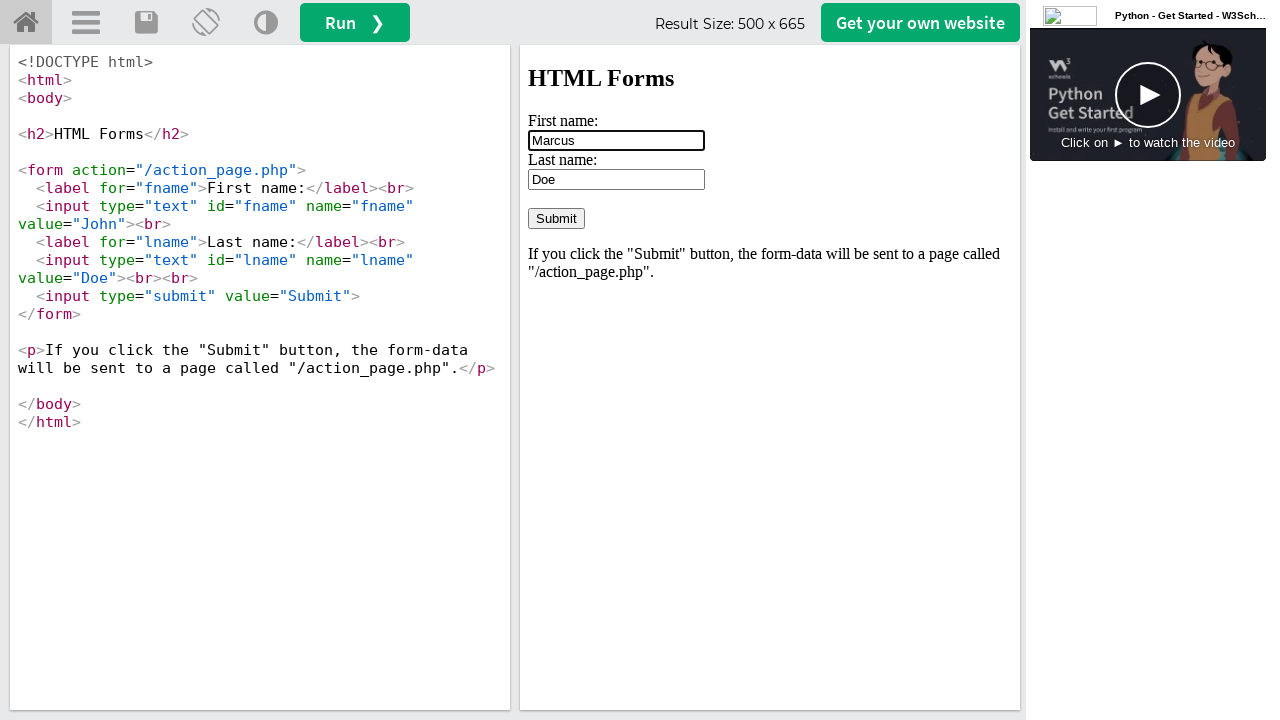

Cleared the last name field on #iframeResult >> internal:control=enter-frame >> xpath=//input[@id='lname']
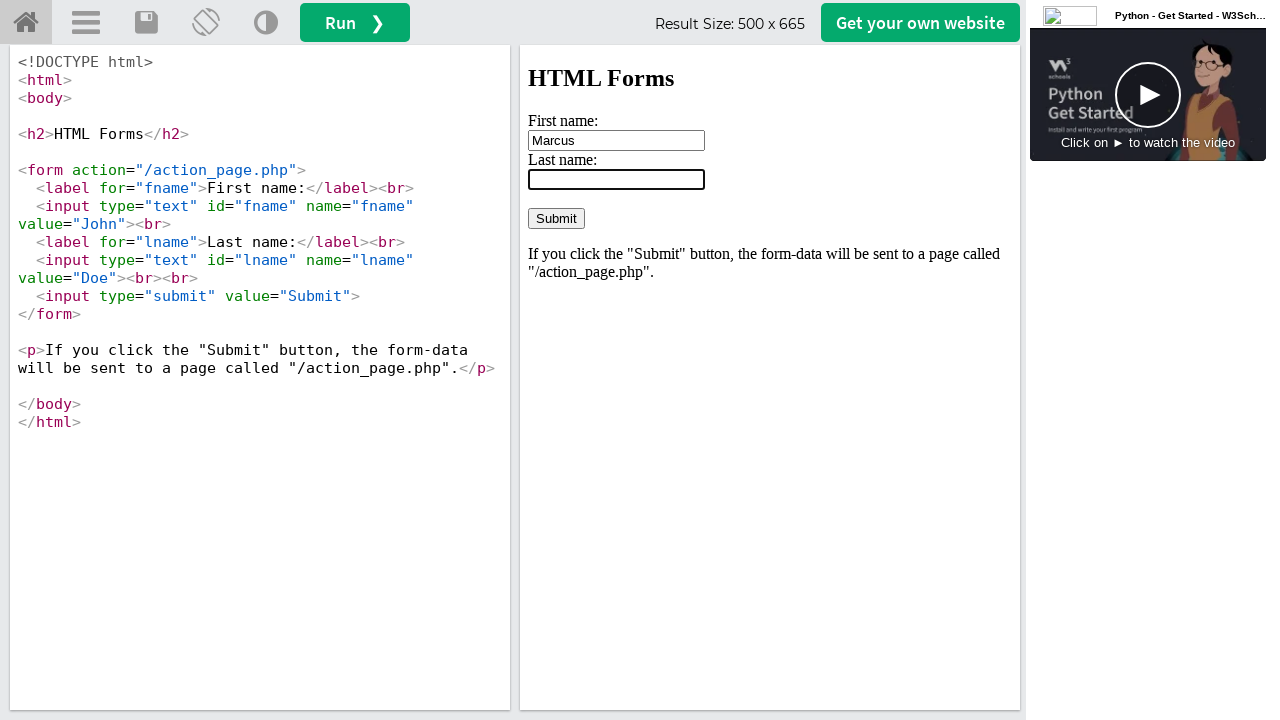

Filled last name field with 'Thompson' on #iframeResult >> internal:control=enter-frame >> xpath=//input[@id='lname']
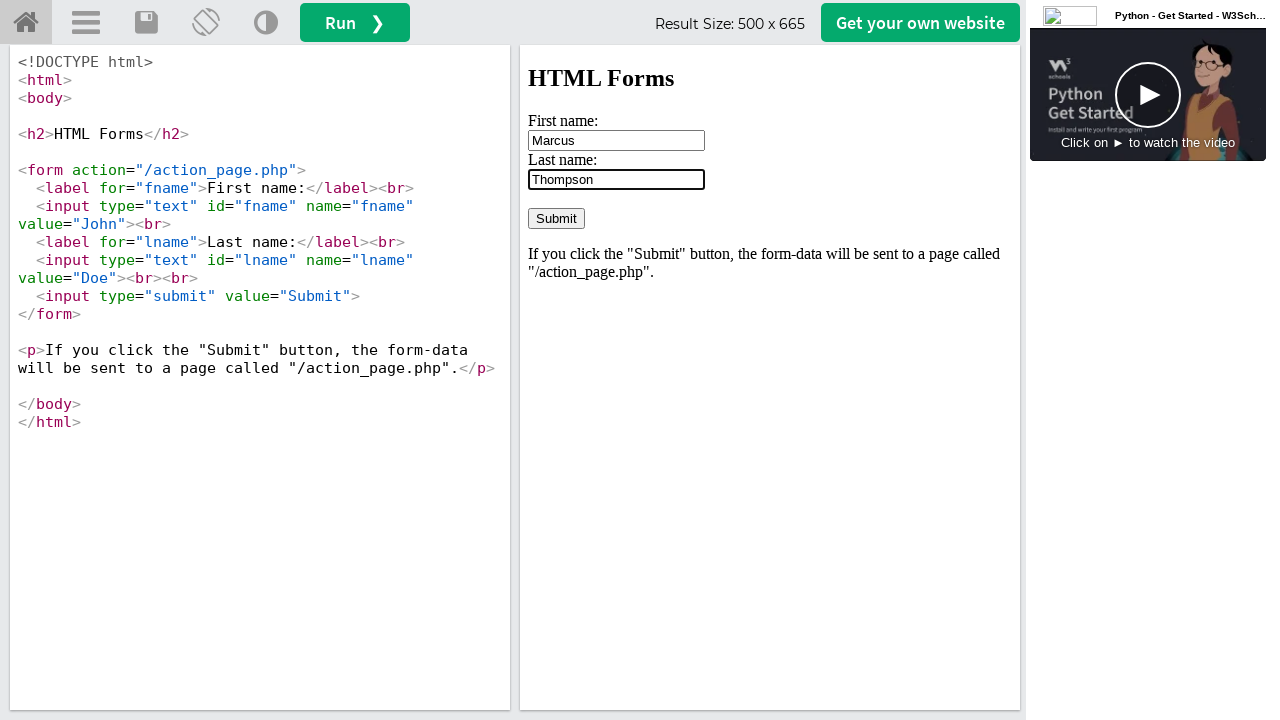

Clicked the submit button to submit the form at (556, 218) on #iframeResult >> internal:control=enter-frame >> xpath=//input[@type='submit']
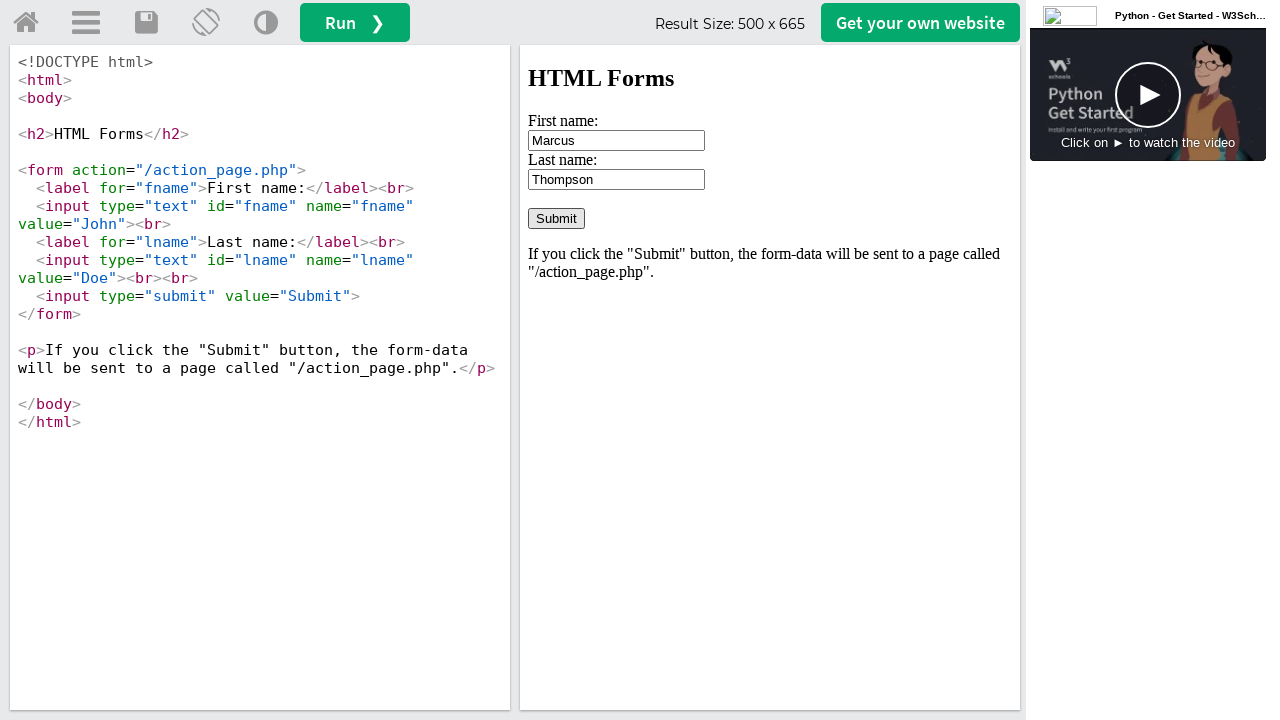

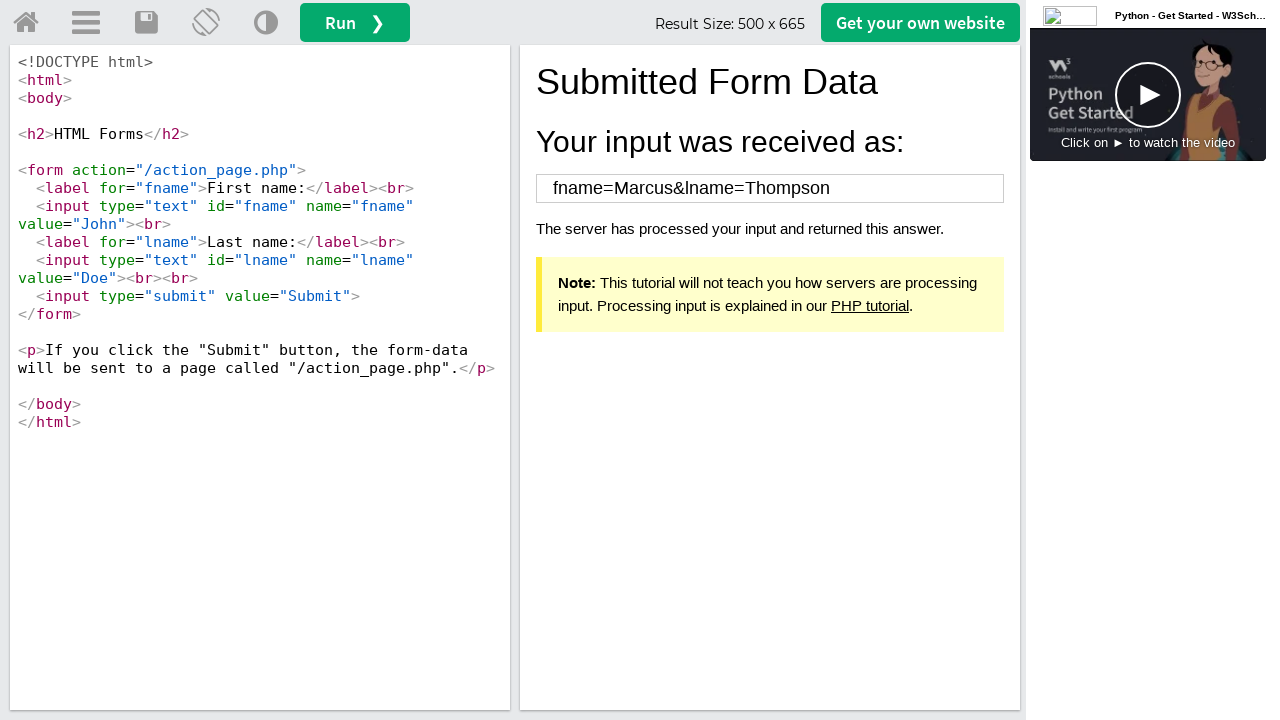